Tests JavaScript alert handling including simple alerts, confirmation dialogs, and prompt alerts by triggering each type and interacting with them

Starting URL: https://the-internet.herokuapp.com/javascript_alerts

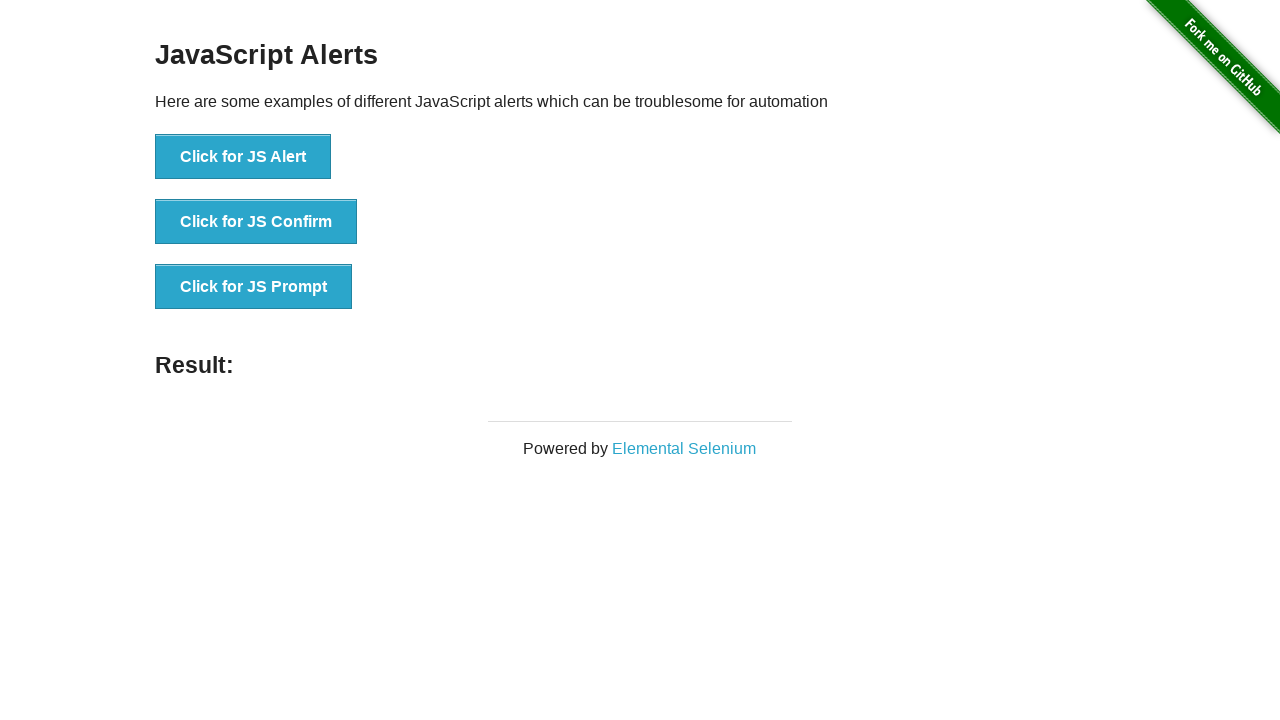

Clicked button to trigger simple JavaScript alert at (243, 157) on xpath=//button[text()='Click for JS Alert']
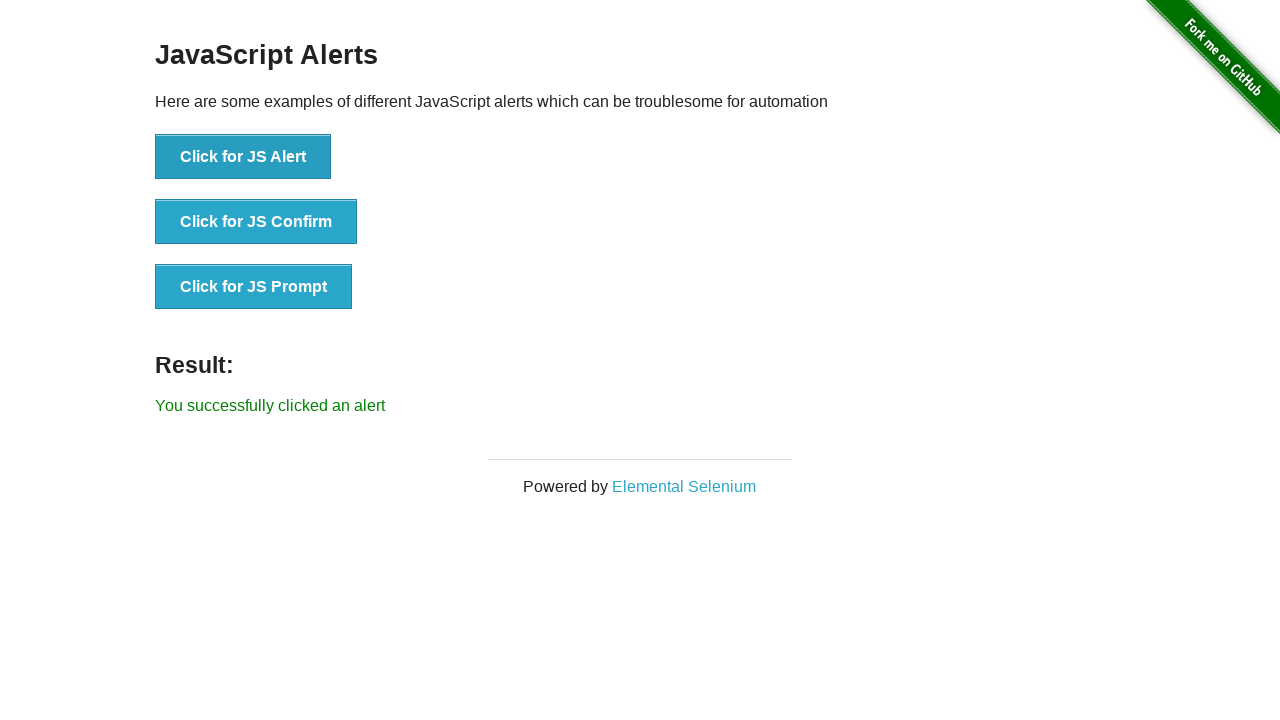

Set up dialog handler and accepted simple alert
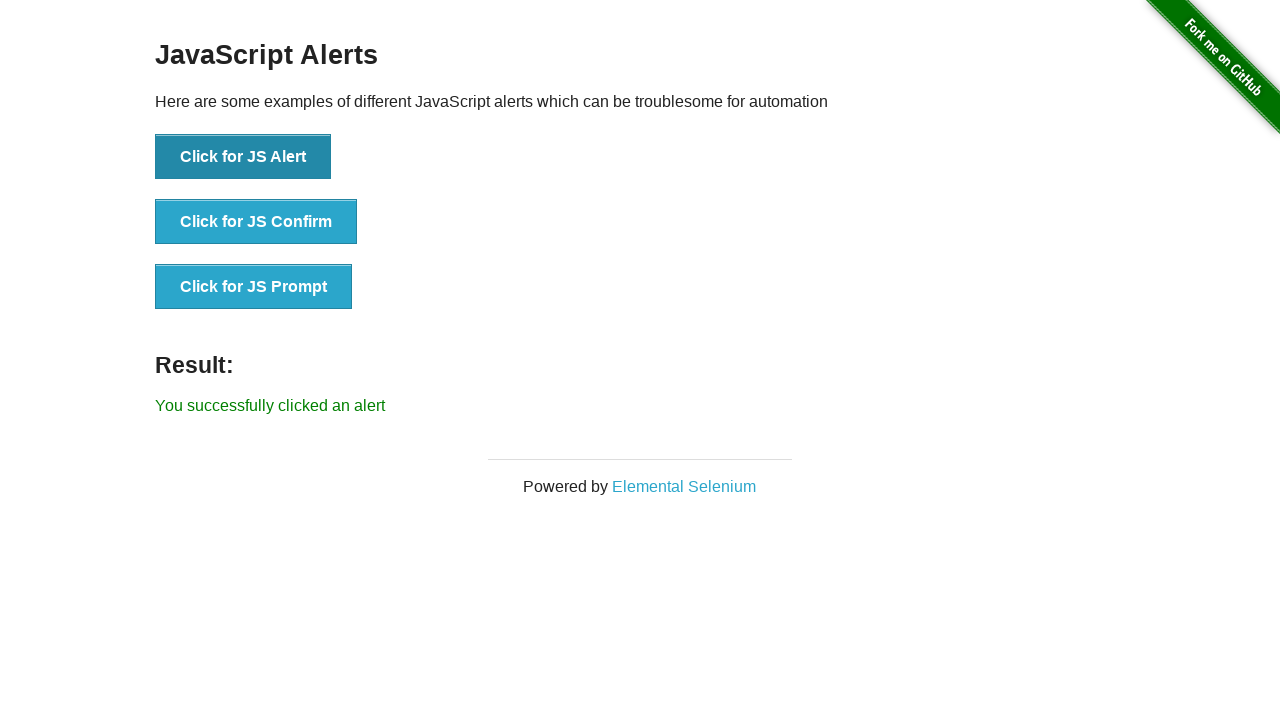

Clicked button to trigger confirmation dialog at (256, 222) on xpath=//button[text()='Click for JS Confirm']
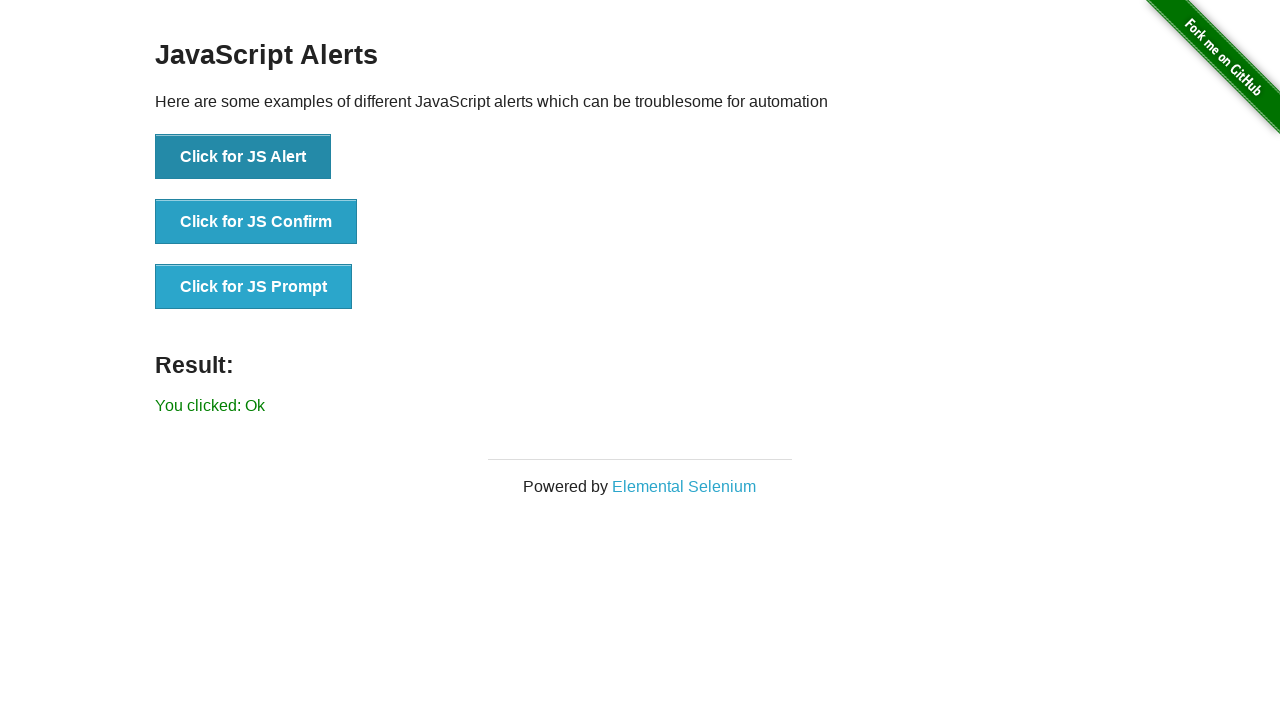

Set up dialog handler and dismissed confirmation dialog
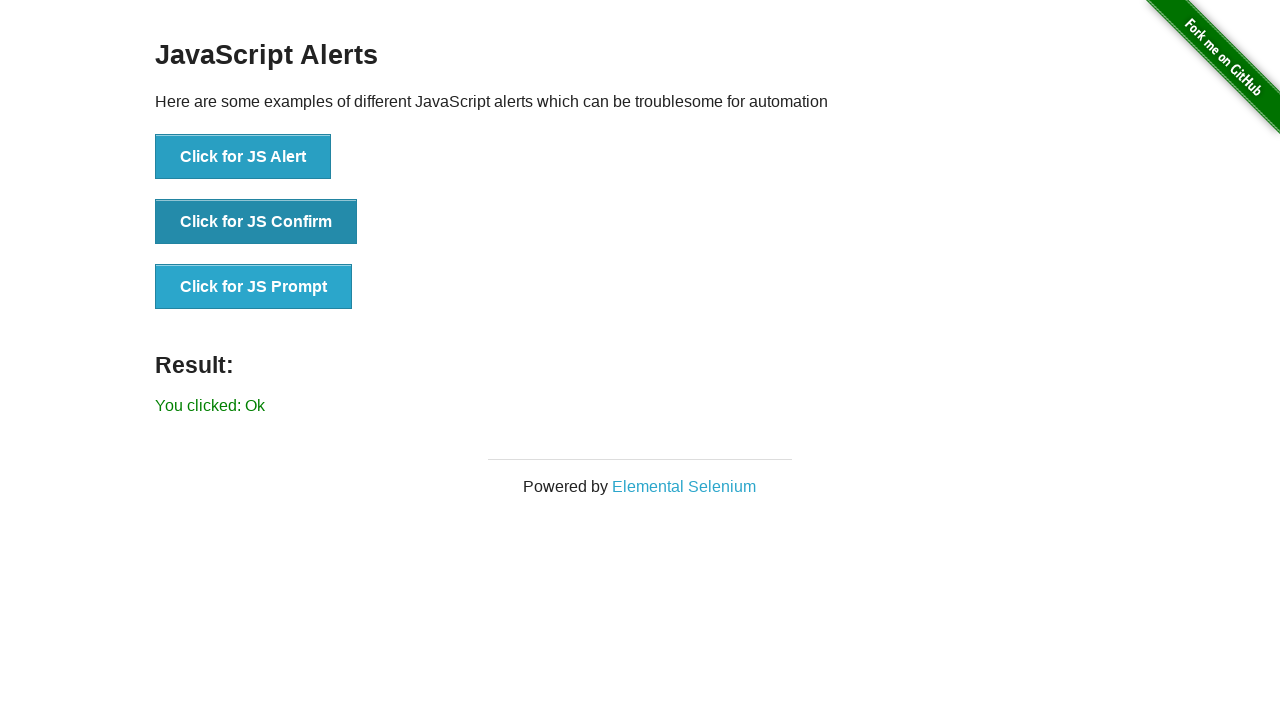

Set up one-time dialog handler for prompt alert
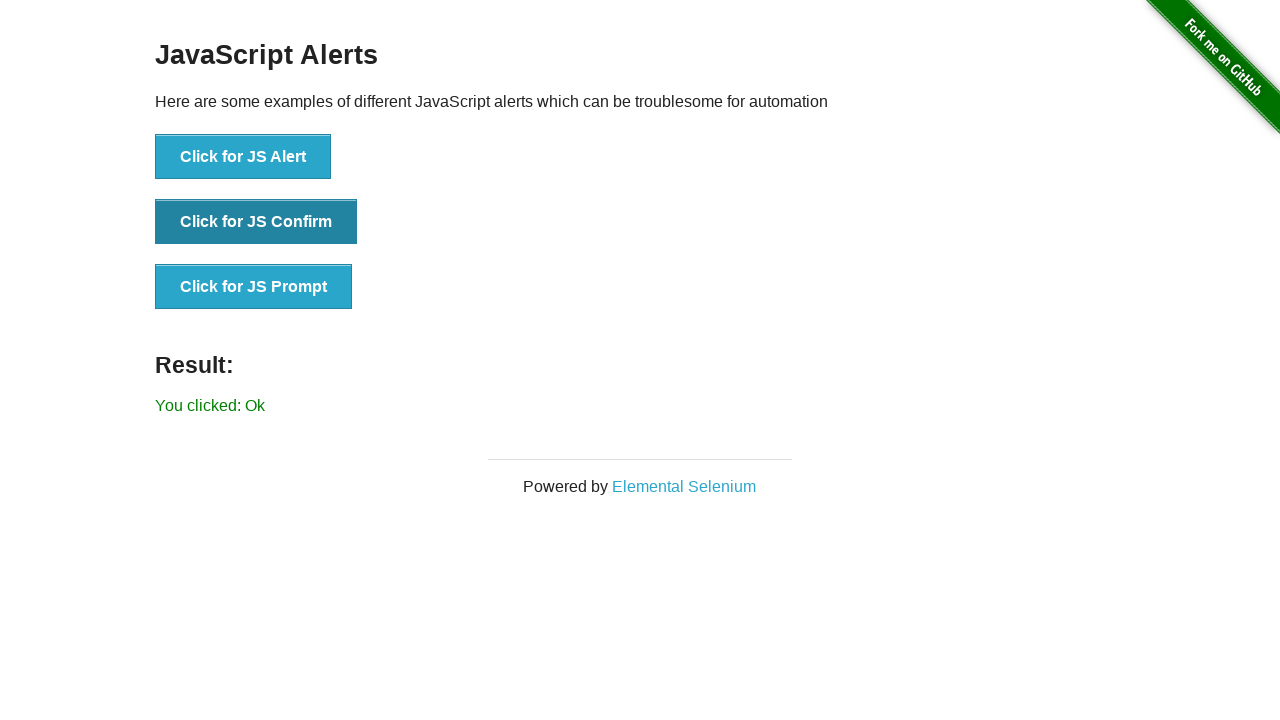

Clicked button to trigger prompt alert and entered text 'Hello from Selenium!' at (254, 287) on xpath=//button[text()='Click for JS Prompt']
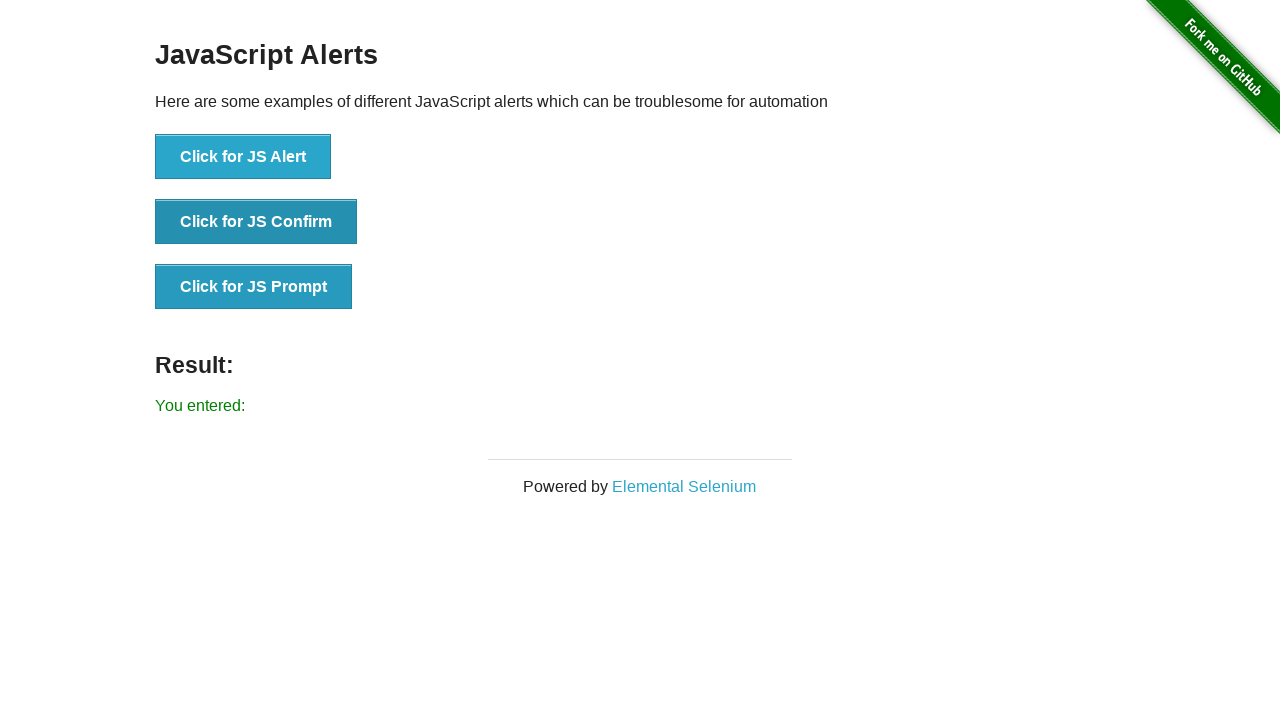

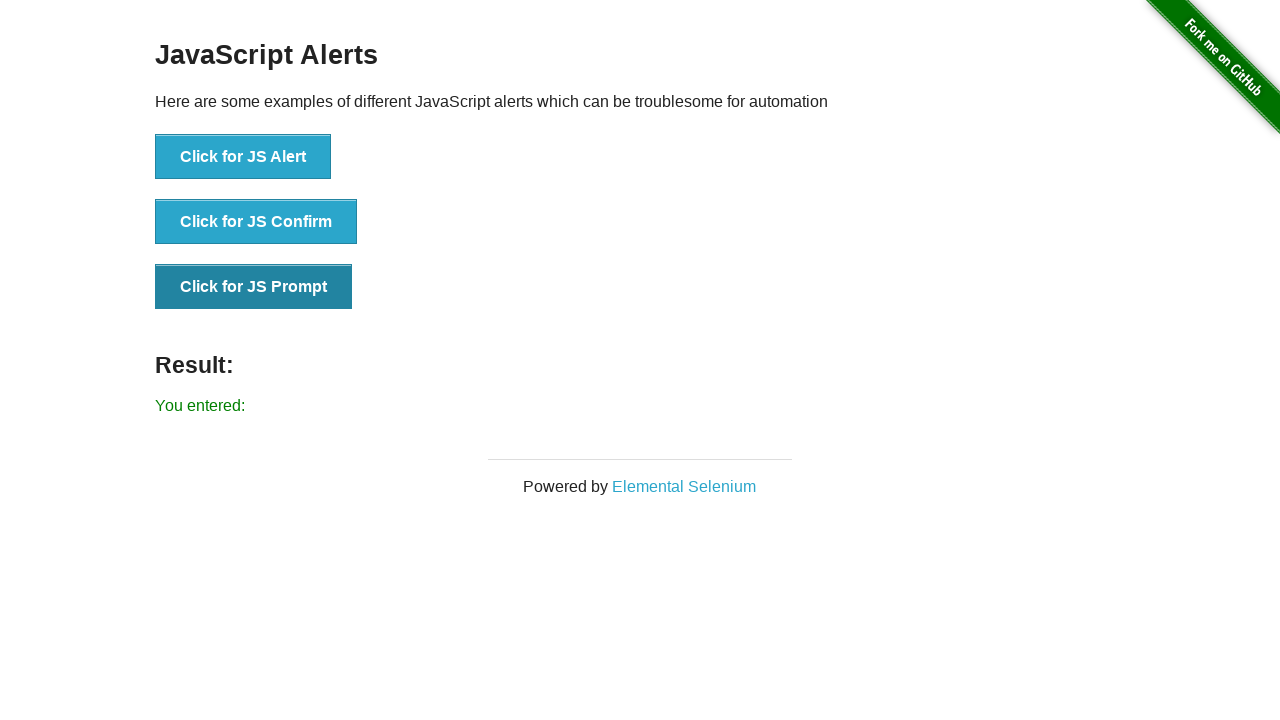